Tests that the complete all checkbox updates state when items are individually completed or cleared

Starting URL: https://demo.playwright.dev/todomvc

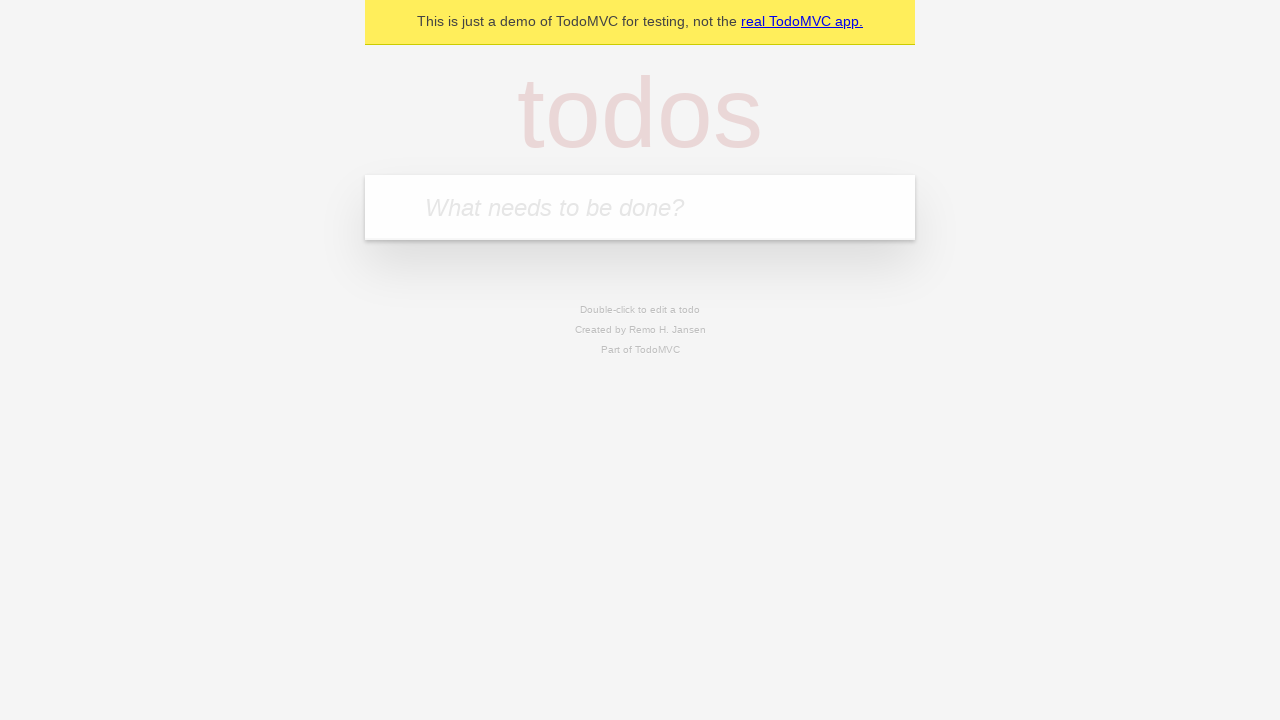

Filled first todo with 'buy some cheese' on internal:attr=[placeholder="What needs to be done?"i]
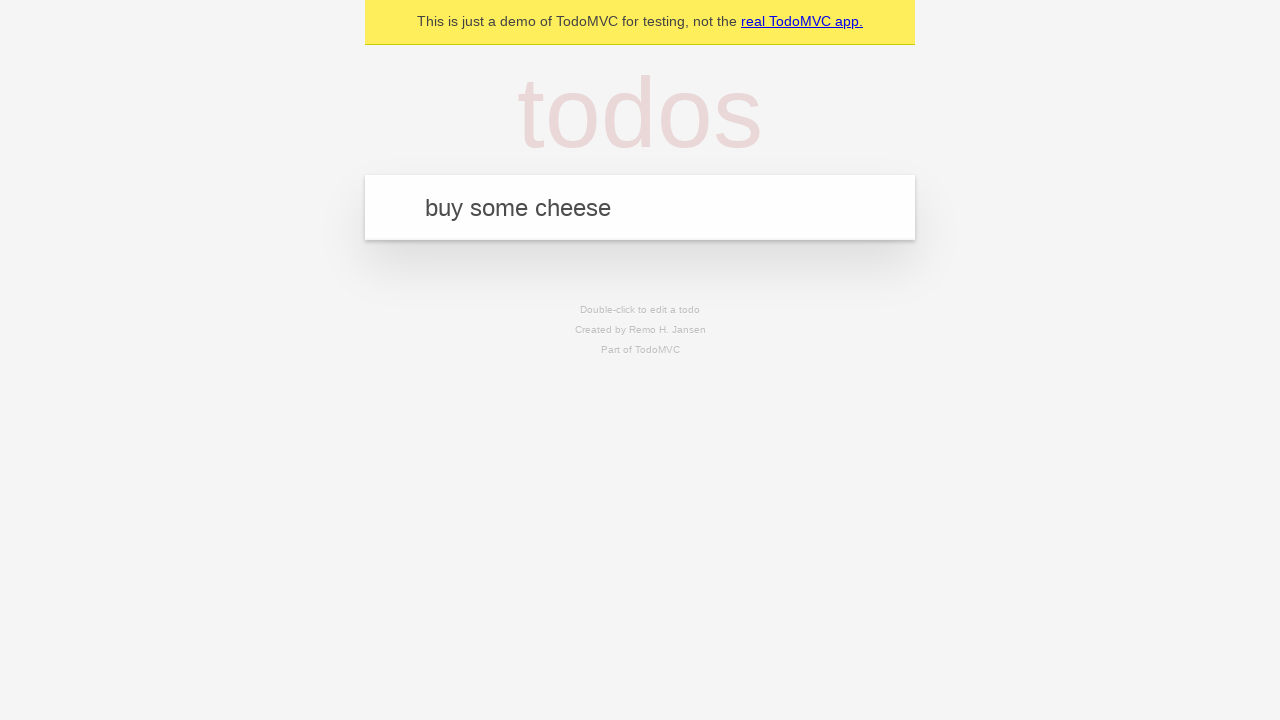

Pressed Enter to add first todo on internal:attr=[placeholder="What needs to be done?"i]
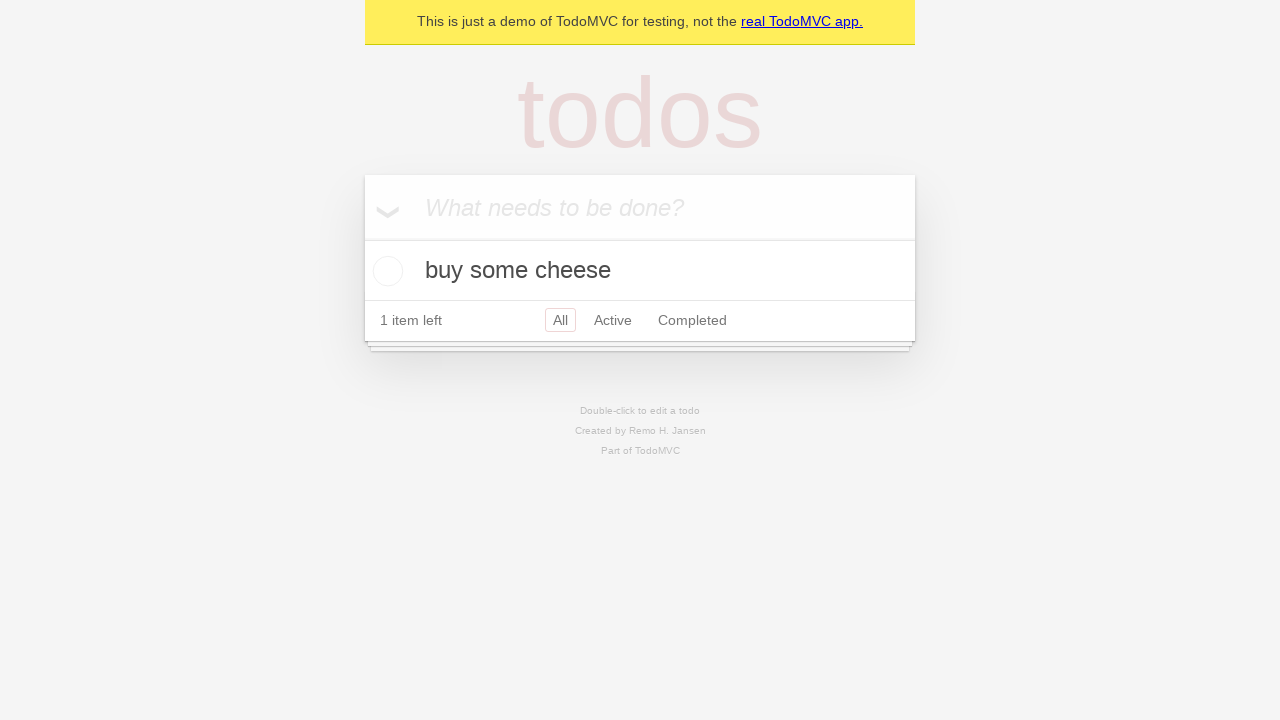

Filled second todo with 'feed the cat' on internal:attr=[placeholder="What needs to be done?"i]
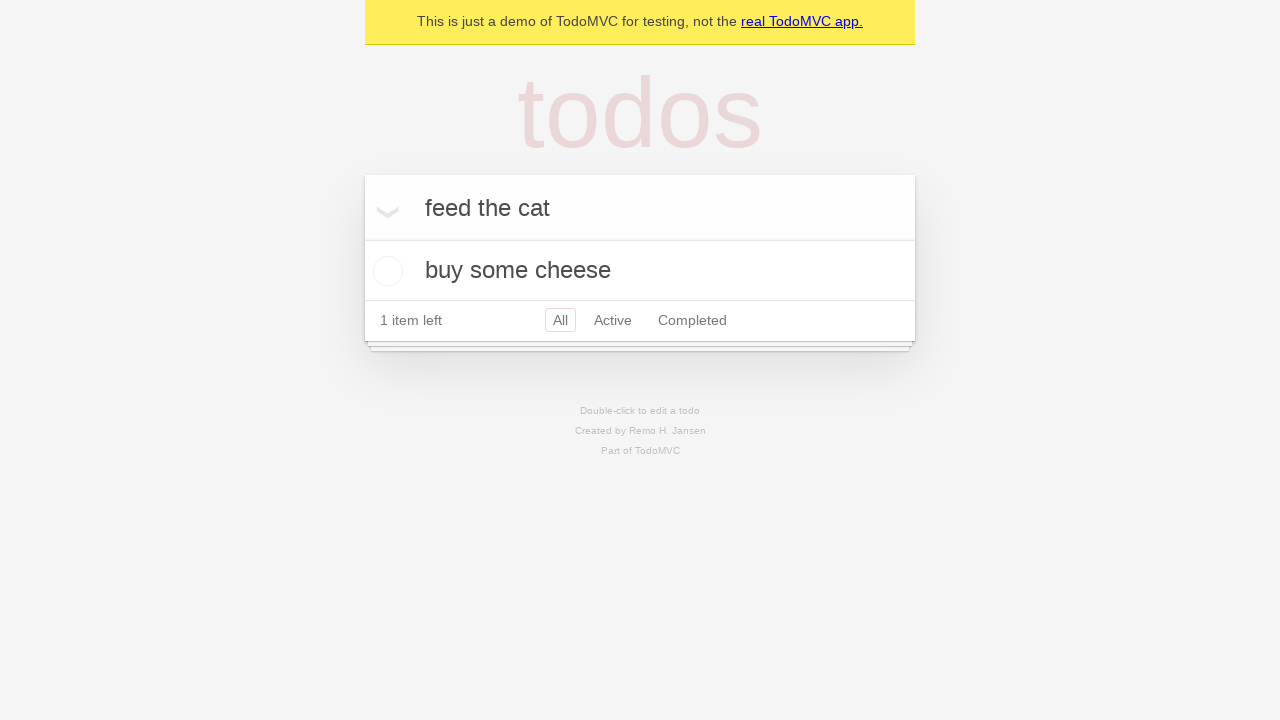

Pressed Enter to add second todo on internal:attr=[placeholder="What needs to be done?"i]
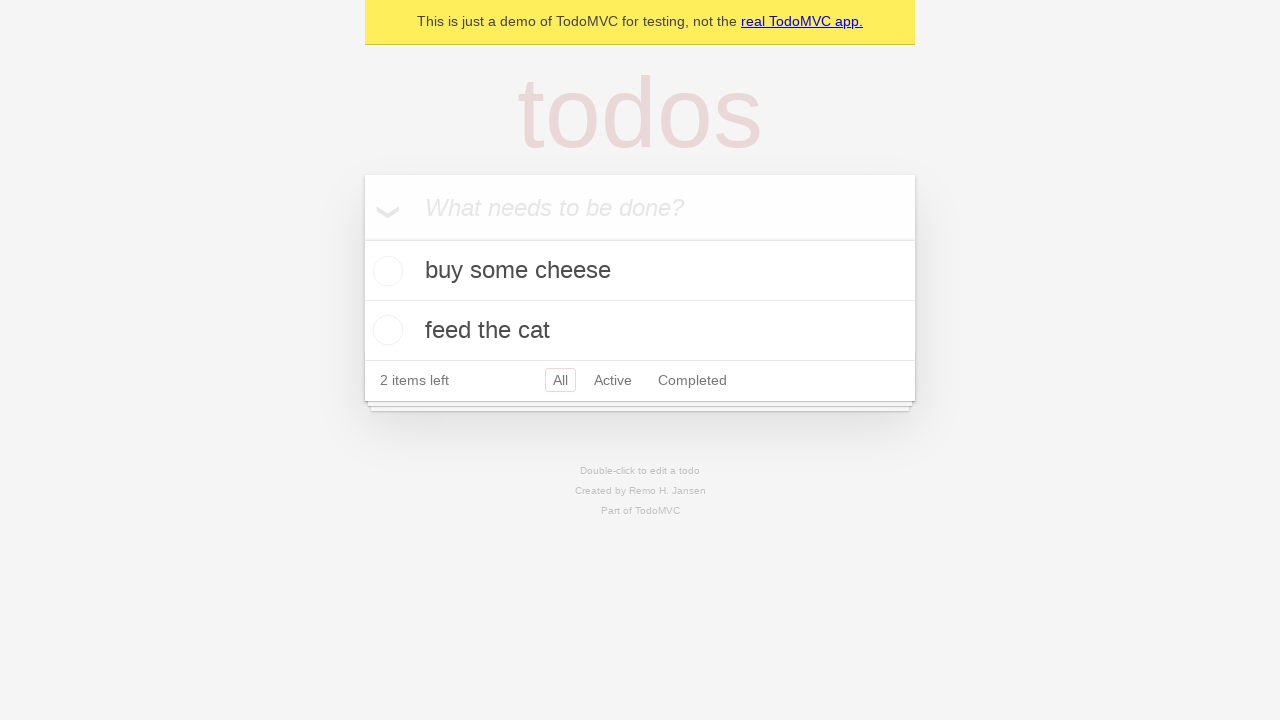

Filled third todo with 'book a doctors appointment' on internal:attr=[placeholder="What needs to be done?"i]
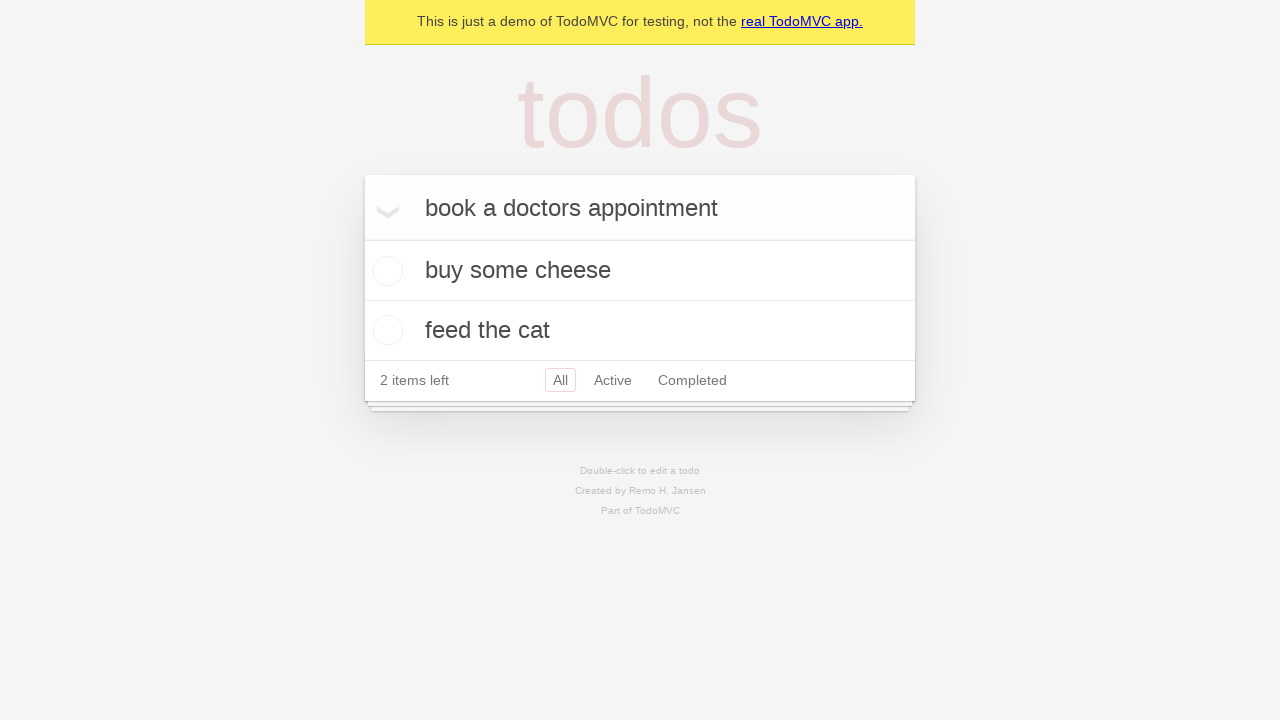

Pressed Enter to add third todo on internal:attr=[placeholder="What needs to be done?"i]
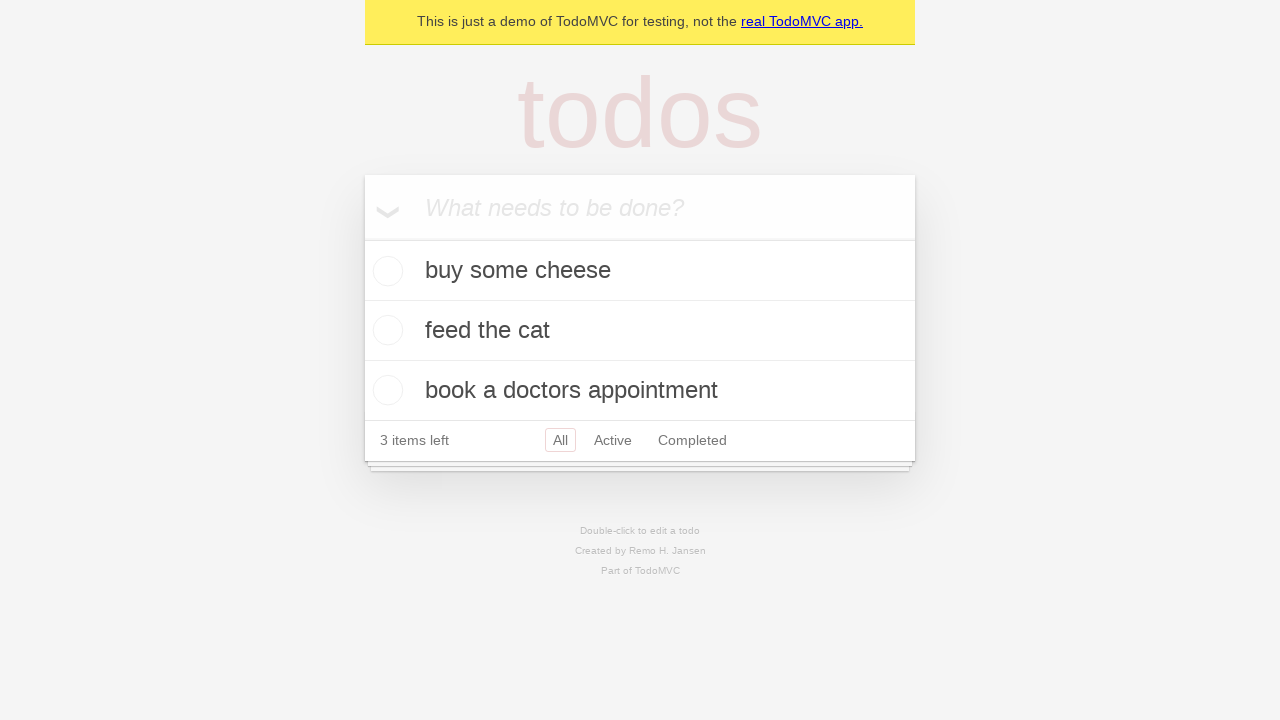

Checked the 'Mark all as complete' checkbox at (362, 238) on internal:label="Mark all as complete"i
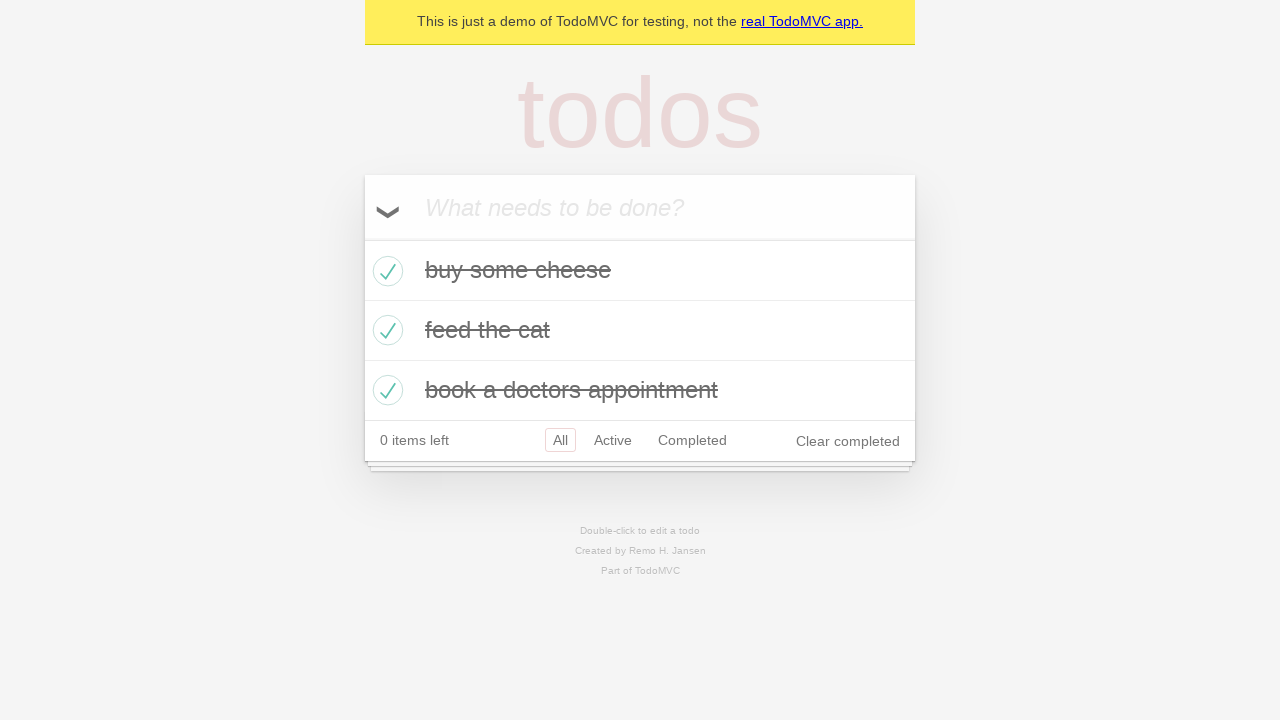

Unchecked the first todo item at (385, 271) on internal:testid=[data-testid="todo-item"s] >> nth=0 >> internal:role=checkbox
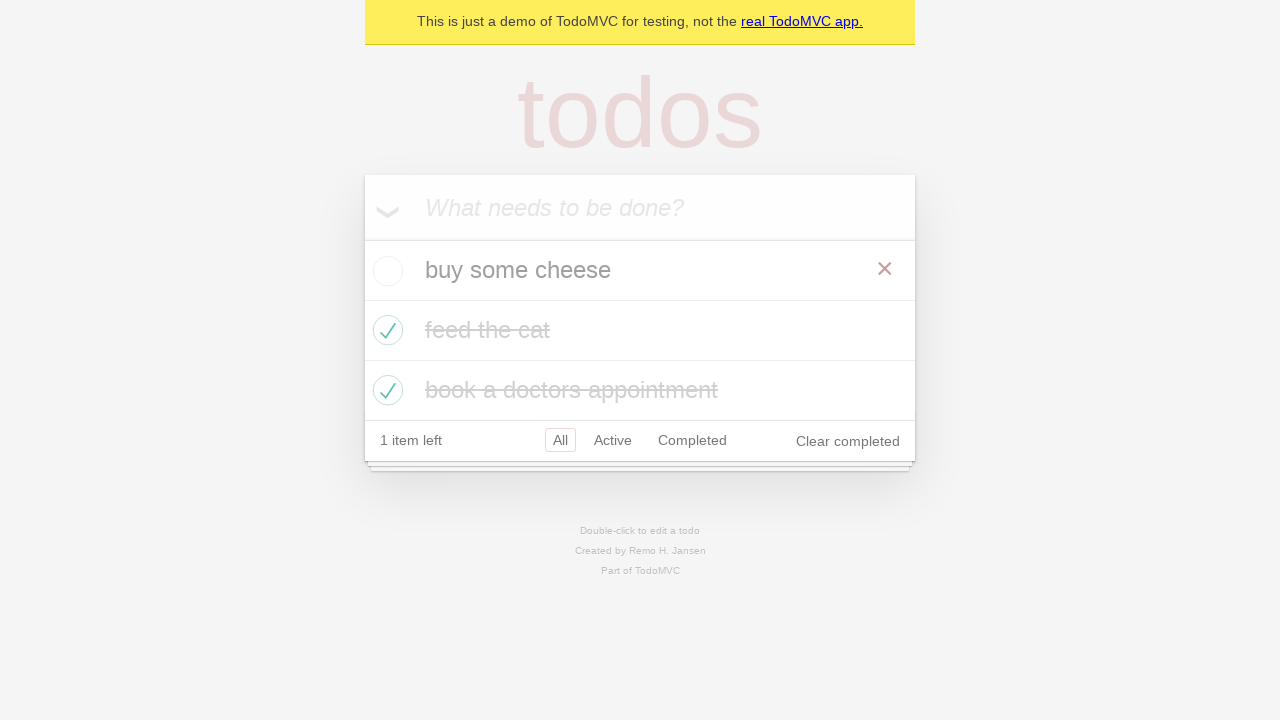

Checked the first todo item again at (385, 271) on internal:testid=[data-testid="todo-item"s] >> nth=0 >> internal:role=checkbox
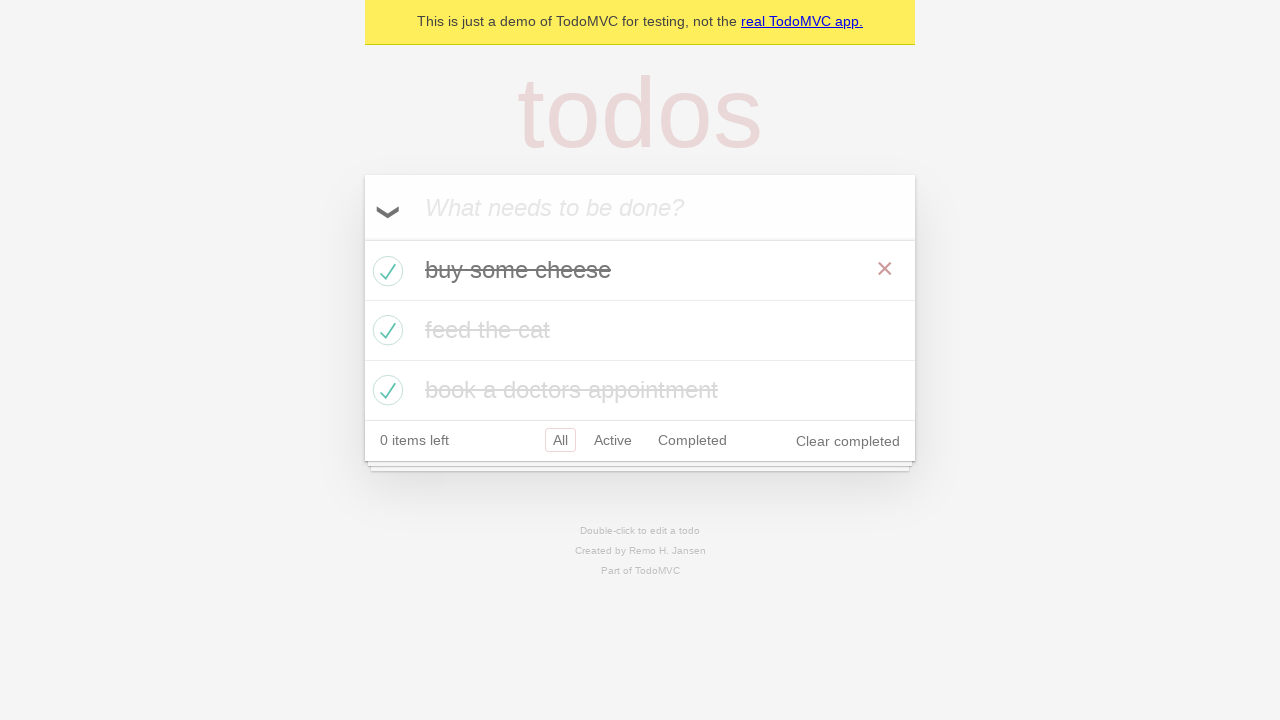

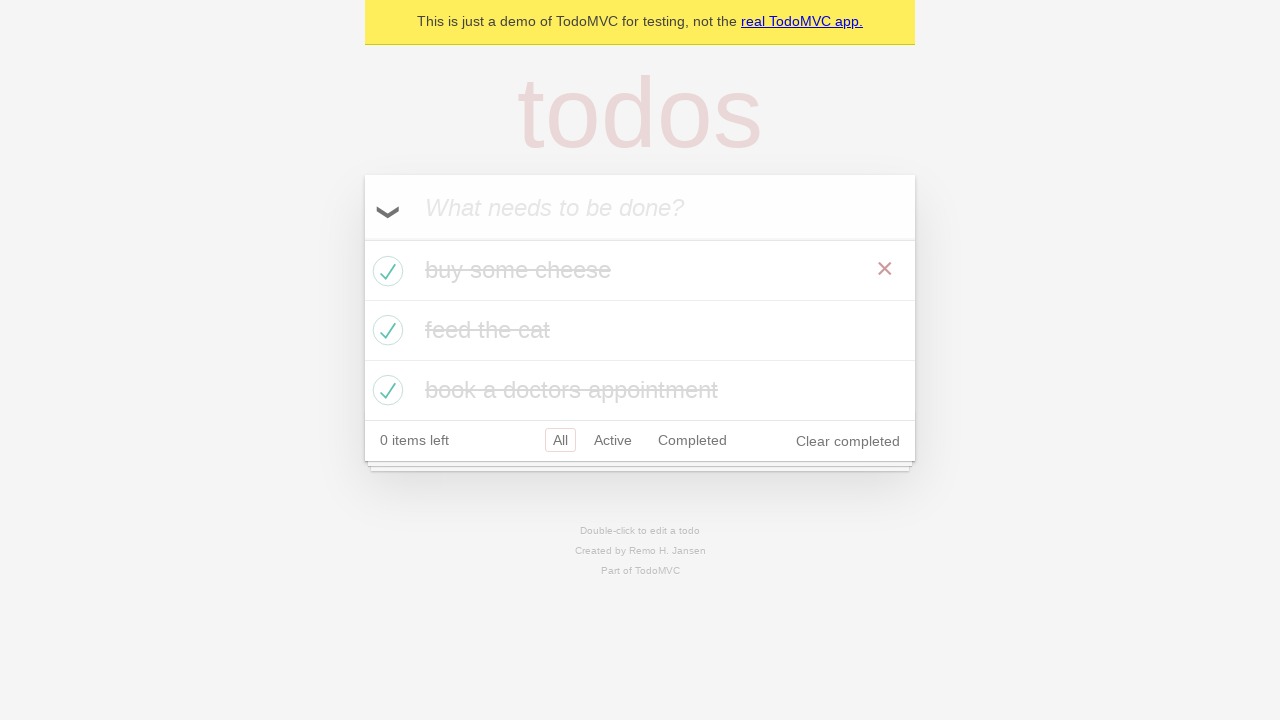